Tests right-click context menu functionality by performing a context click on an element, selecting 'Paste' from the menu, and verifying the alert message

Starting URL: http://medialize.github.io/jQuery-contextMenu/demo.html

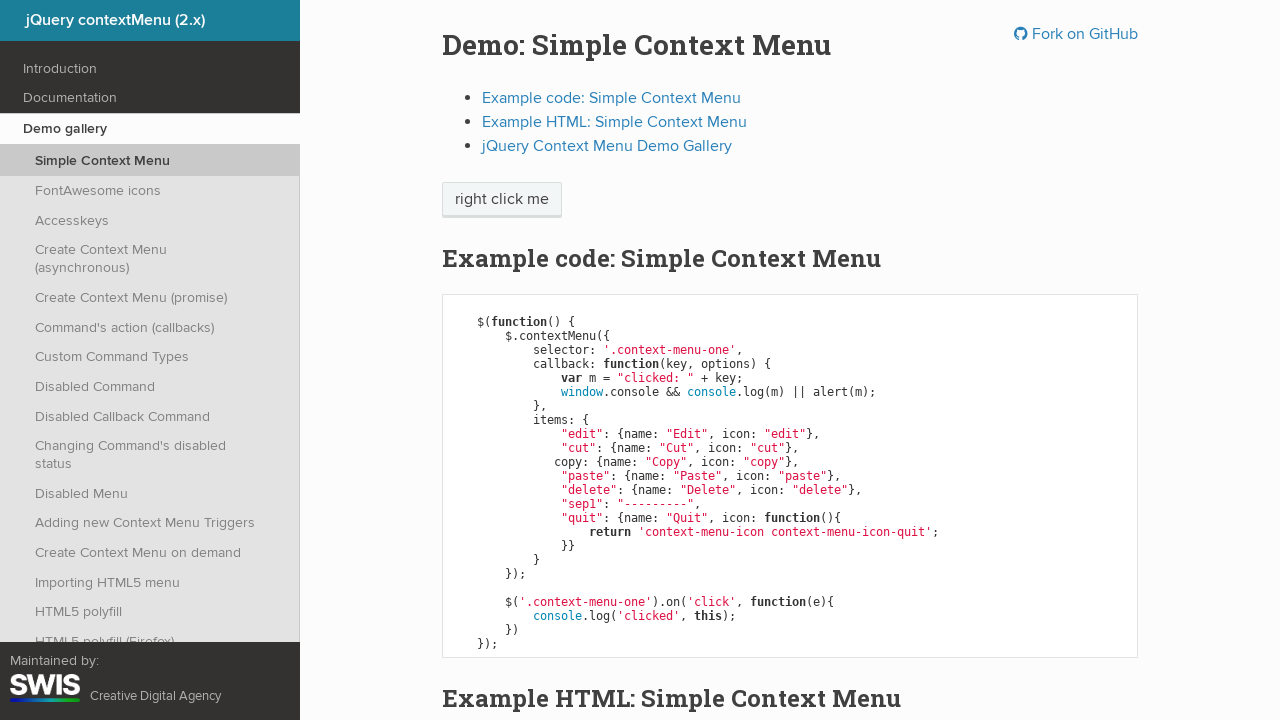

Waited for 'right click me' element to be present
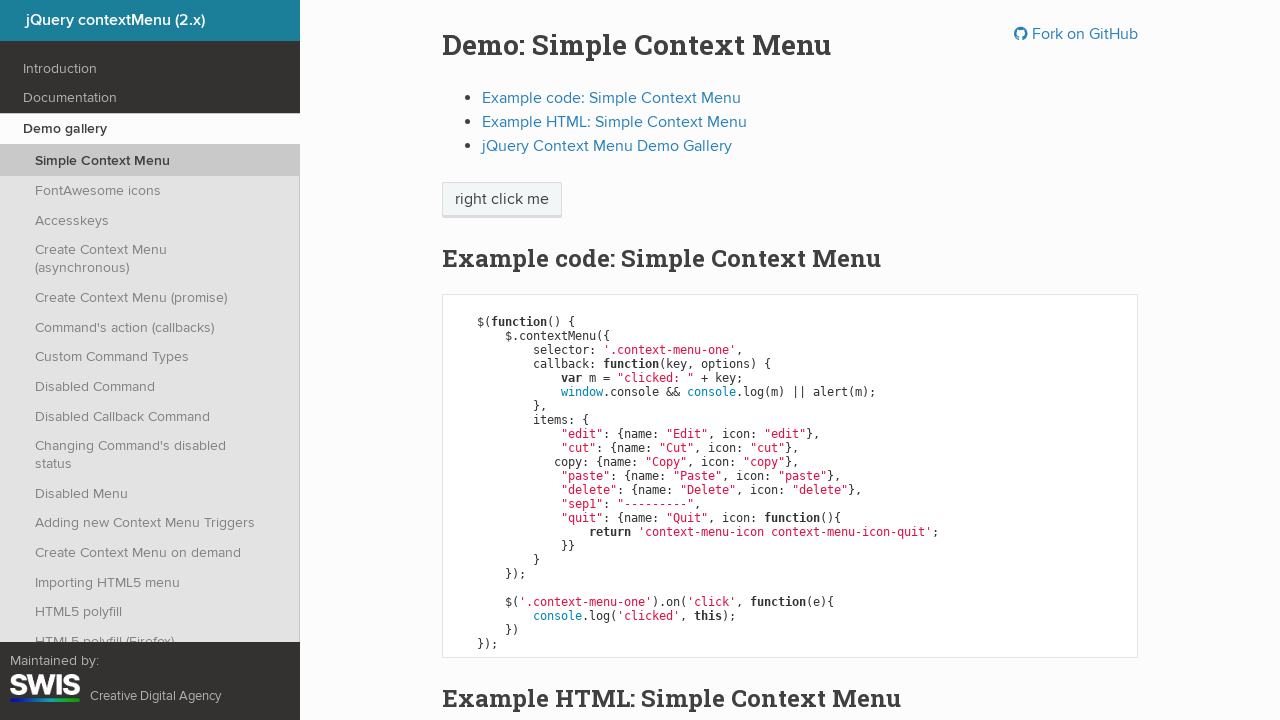

Performed right-click context click on the element
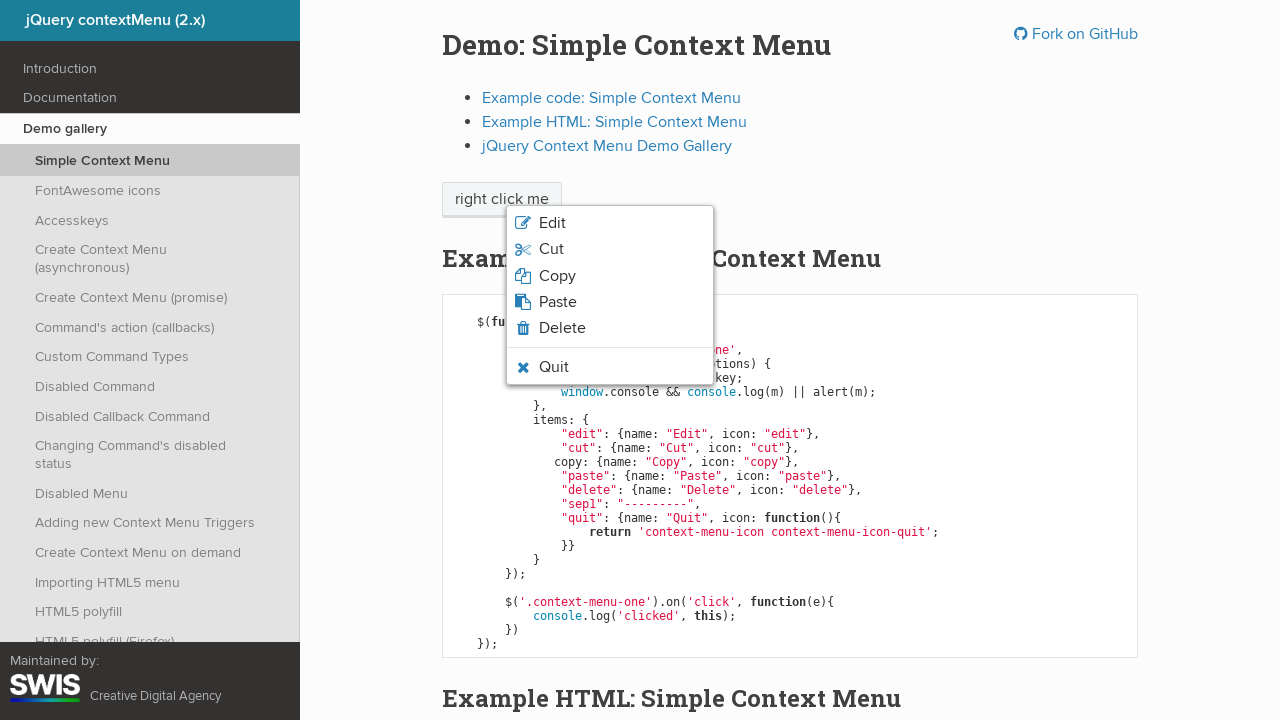

Selected 'Paste' option from context menu at (558, 302) on xpath=.//span[text()='Paste']
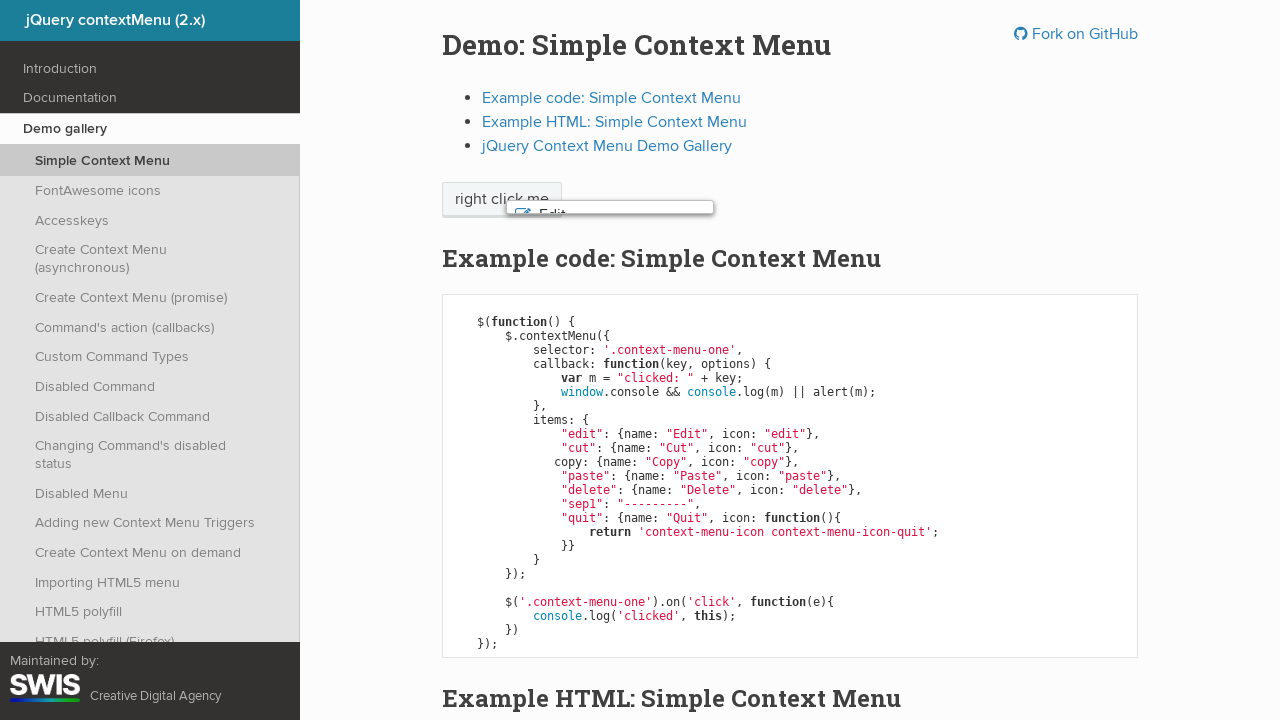

Set up handler to accept alert dialog
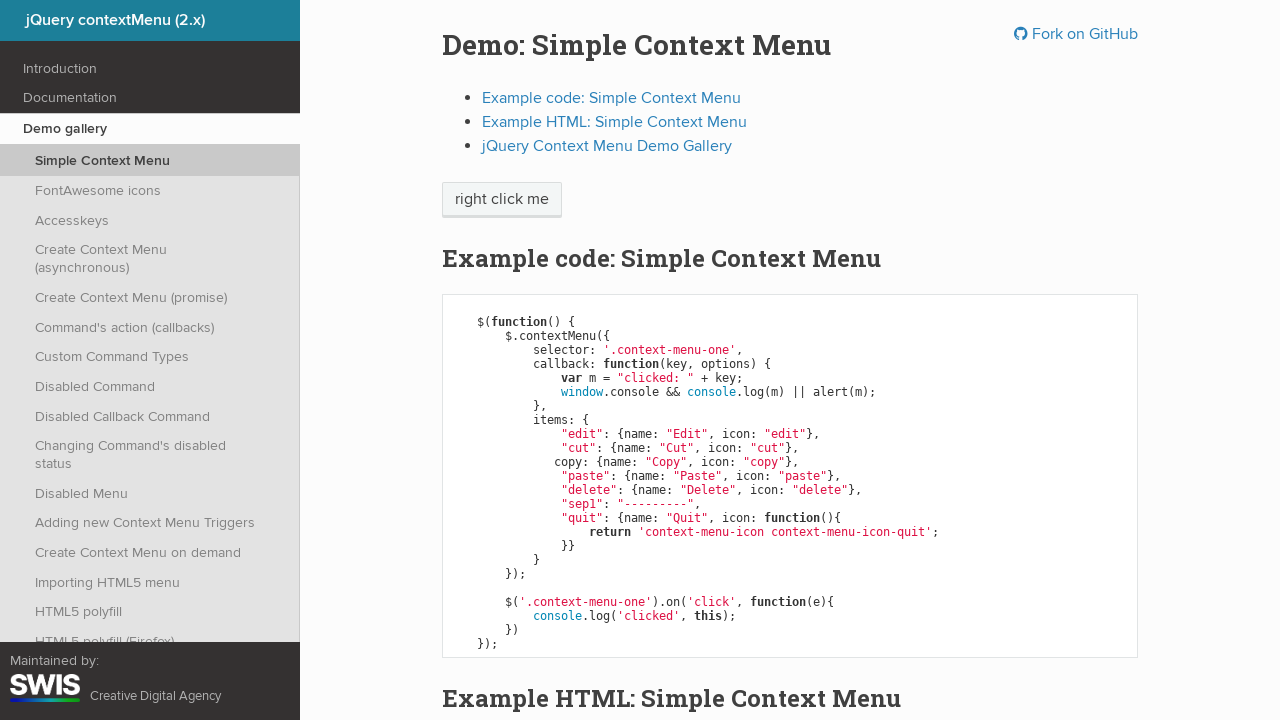

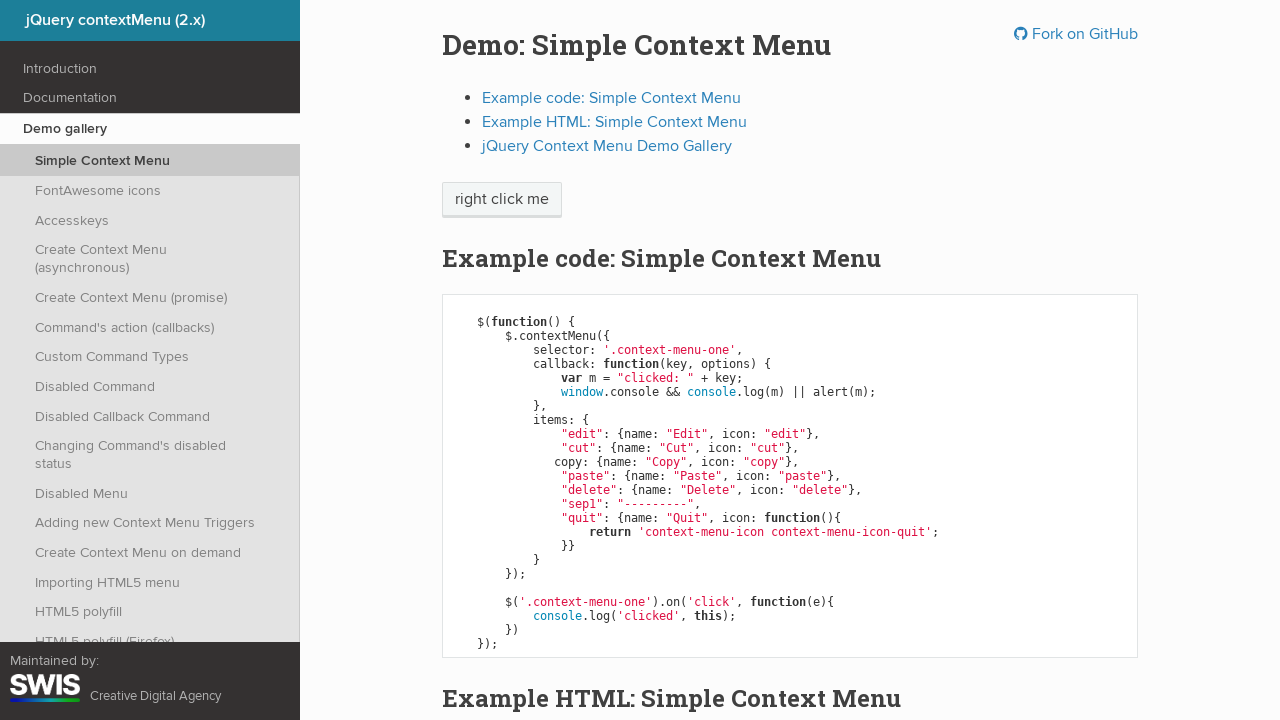